Tests drag and drop functionality on the jQueryUI demo site by navigating to the Droppable demo, switching to the iframe, and dragging an element to a drop target.

Starting URL: https://jqueryui.com/

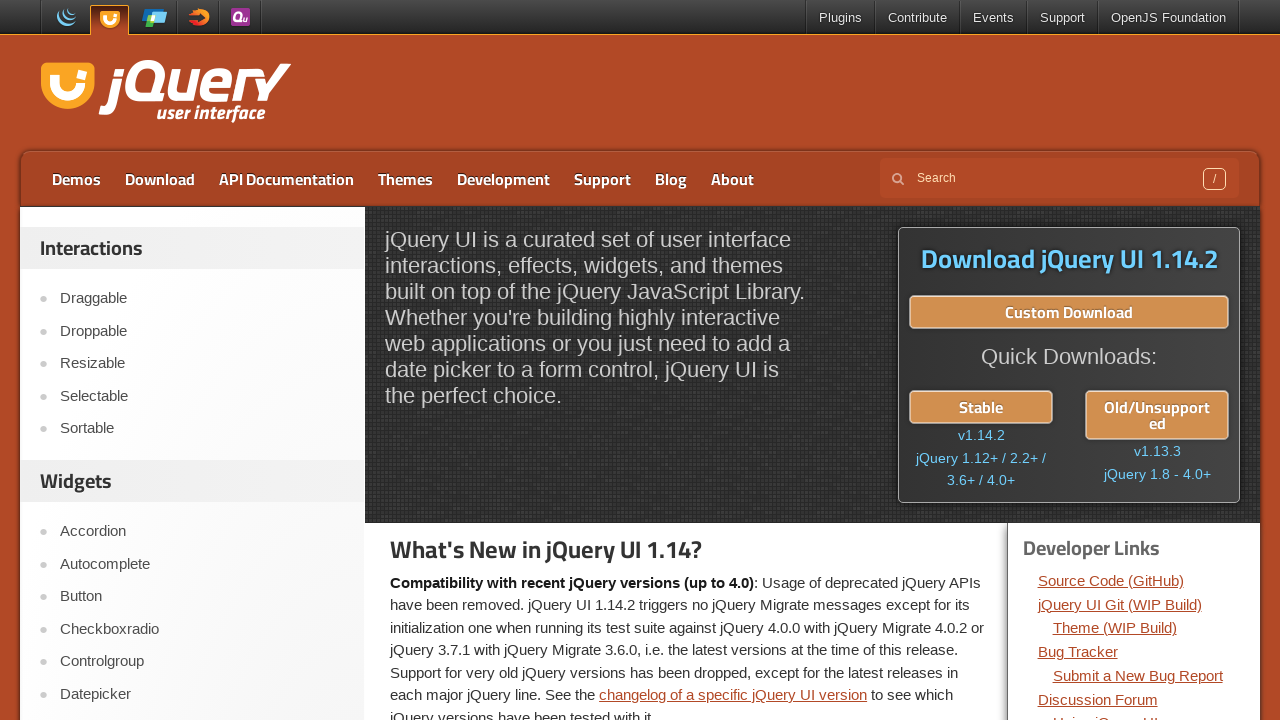

Clicked on Droppable link in navigation at (202, 331) on a:has-text('Droppable')
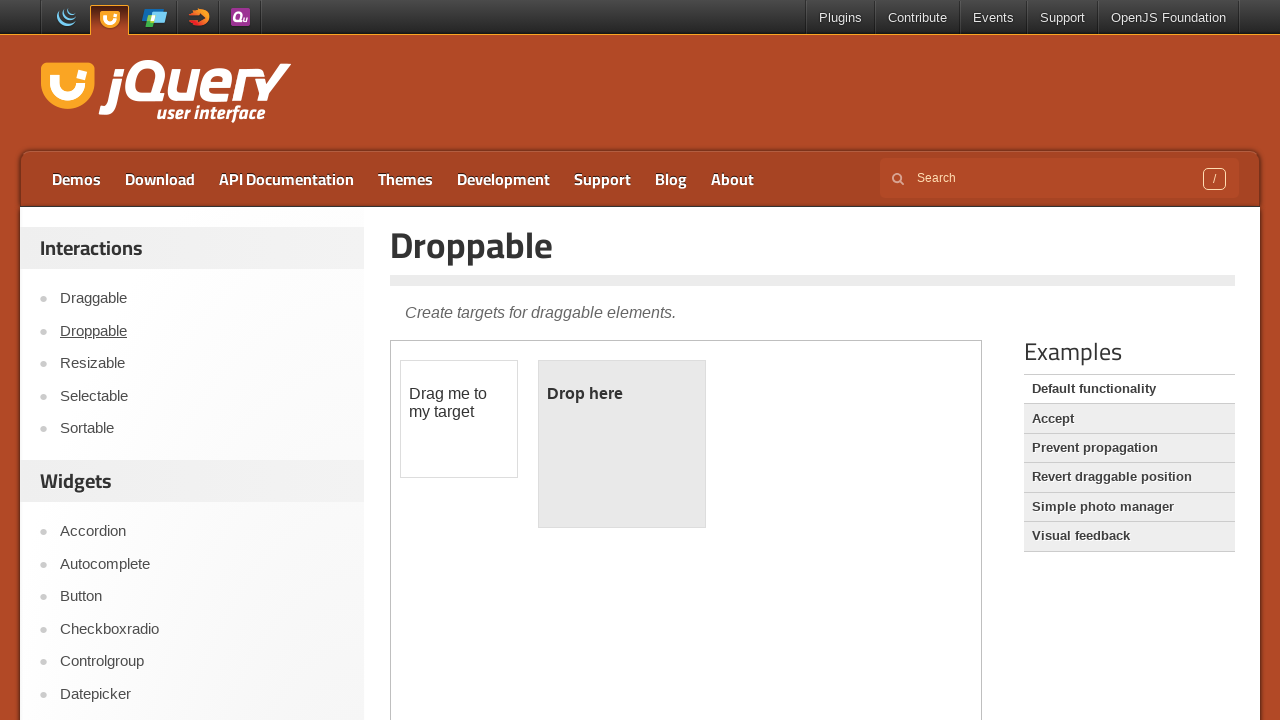

Located iframe containing demo
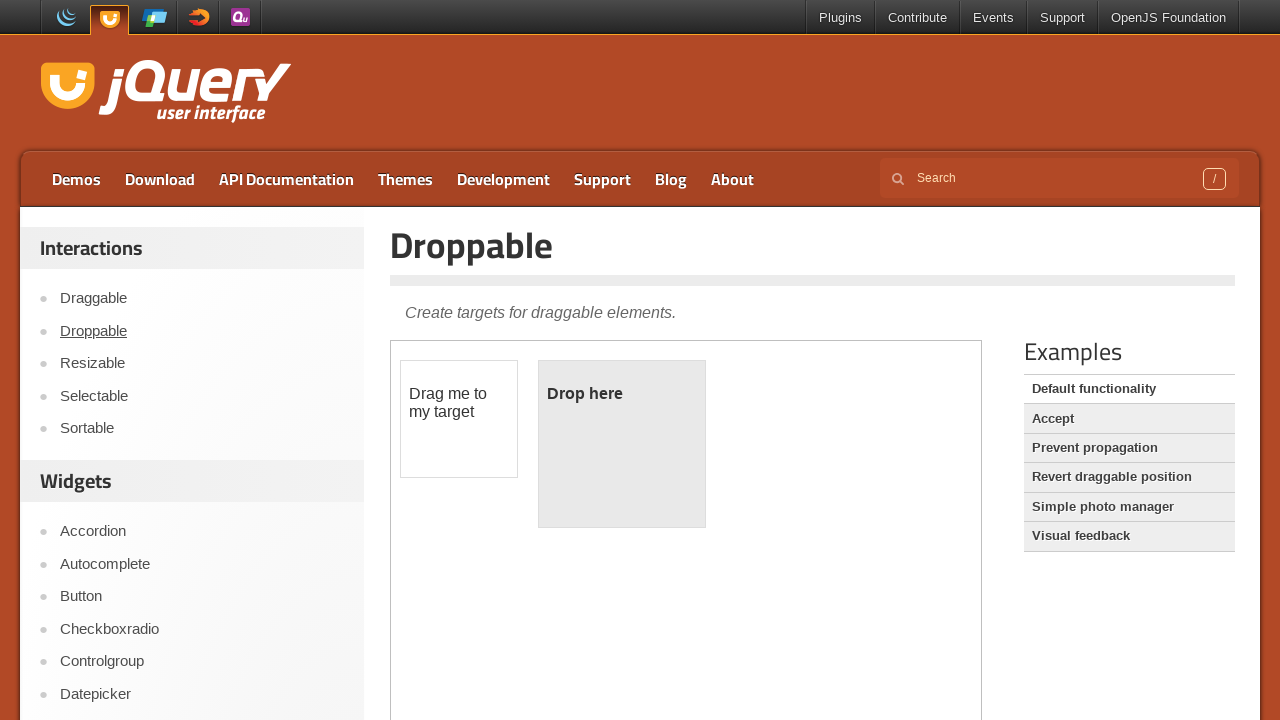

Located draggable element within iframe
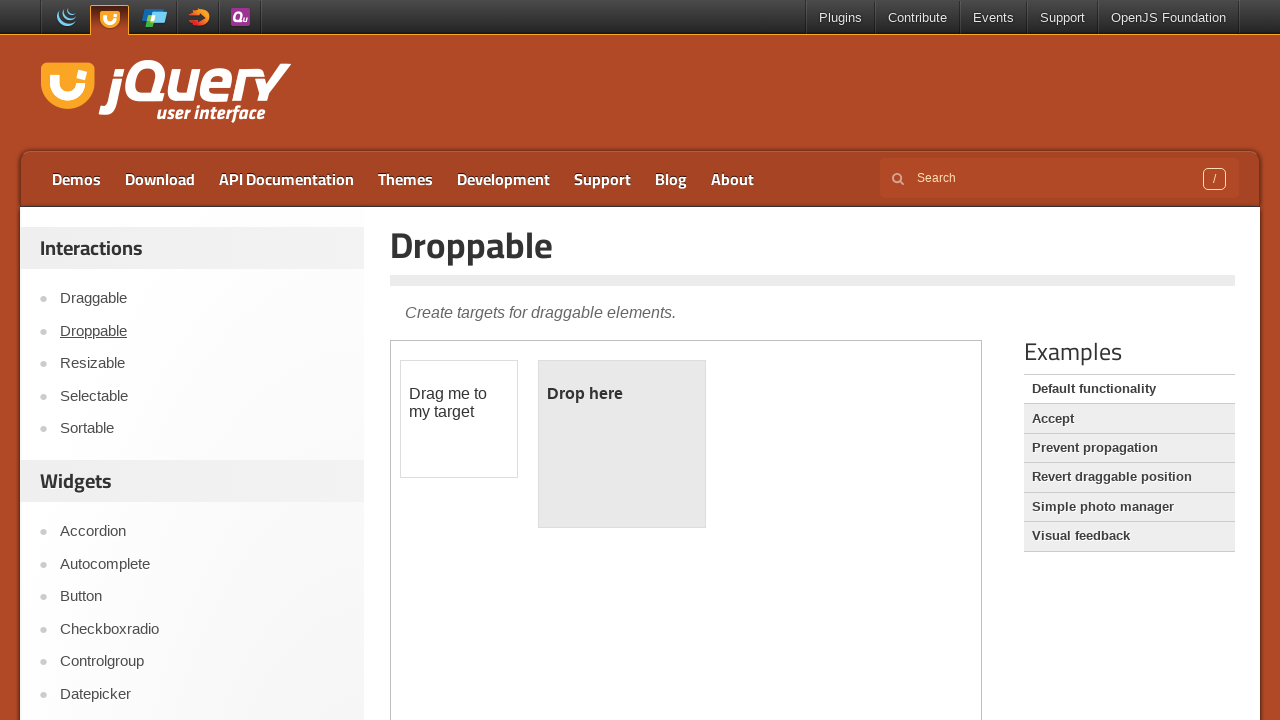

Located droppable element within iframe
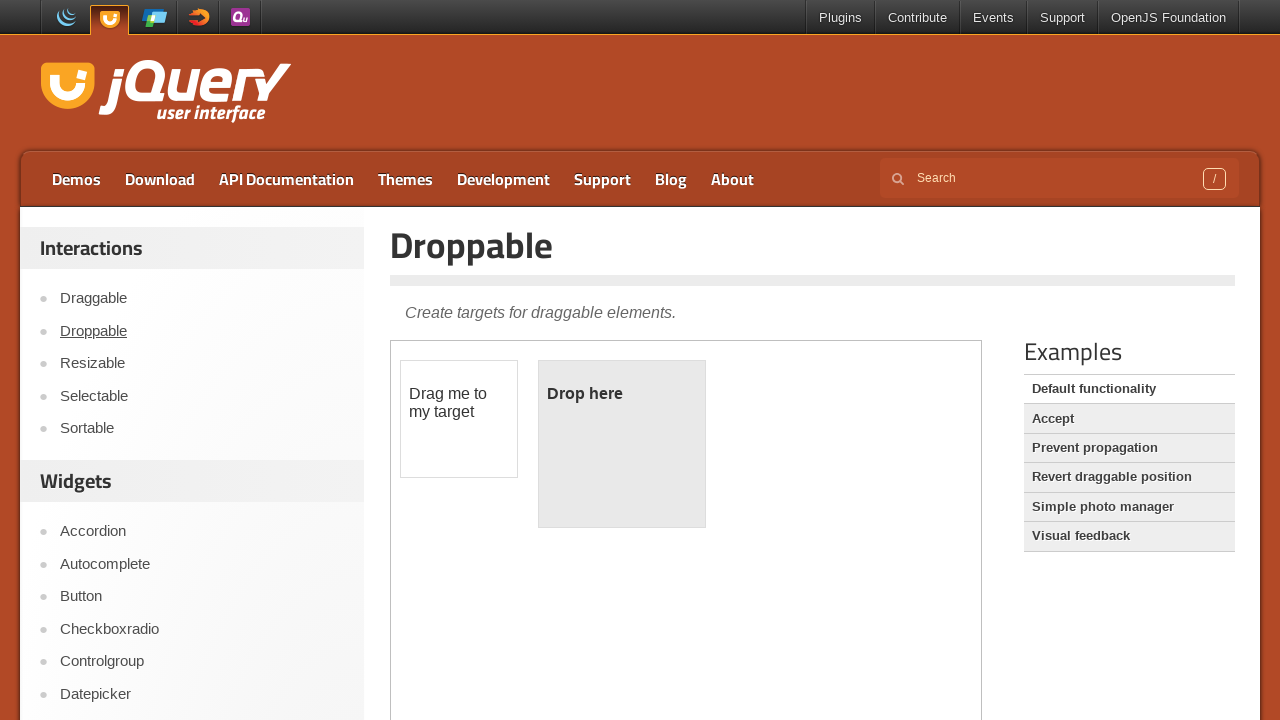

Dragged element to drop target at (622, 444)
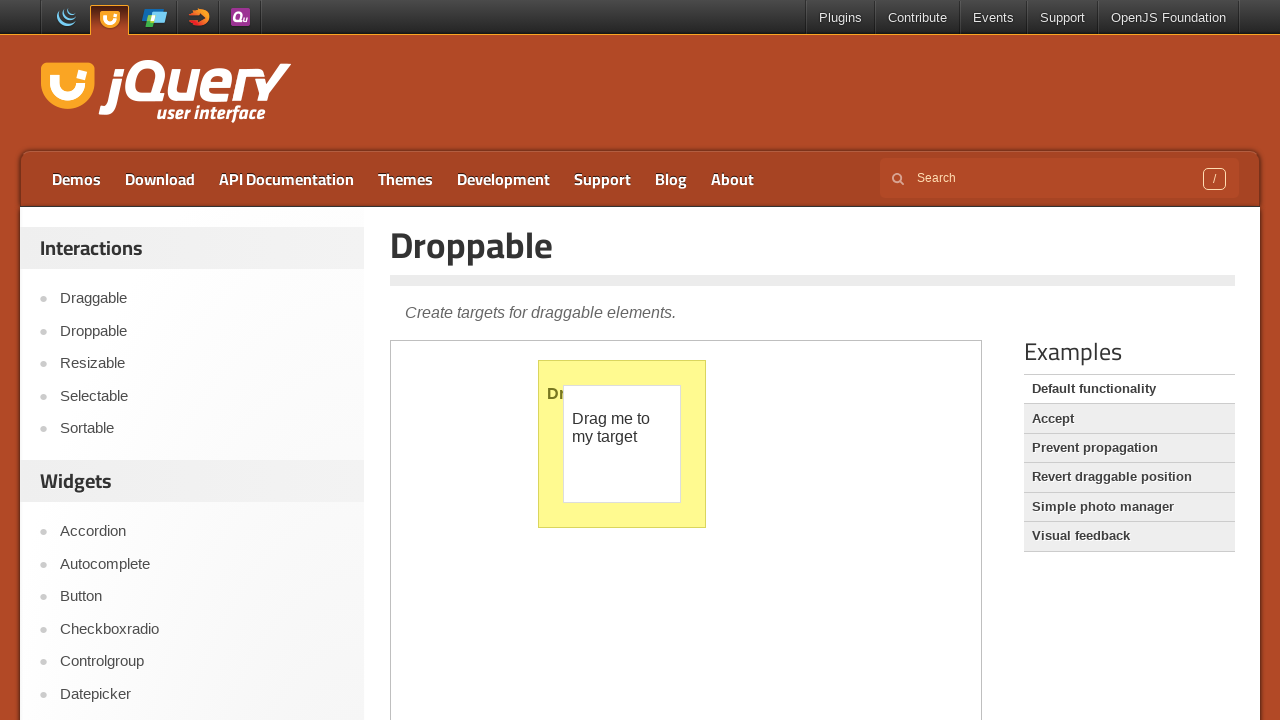

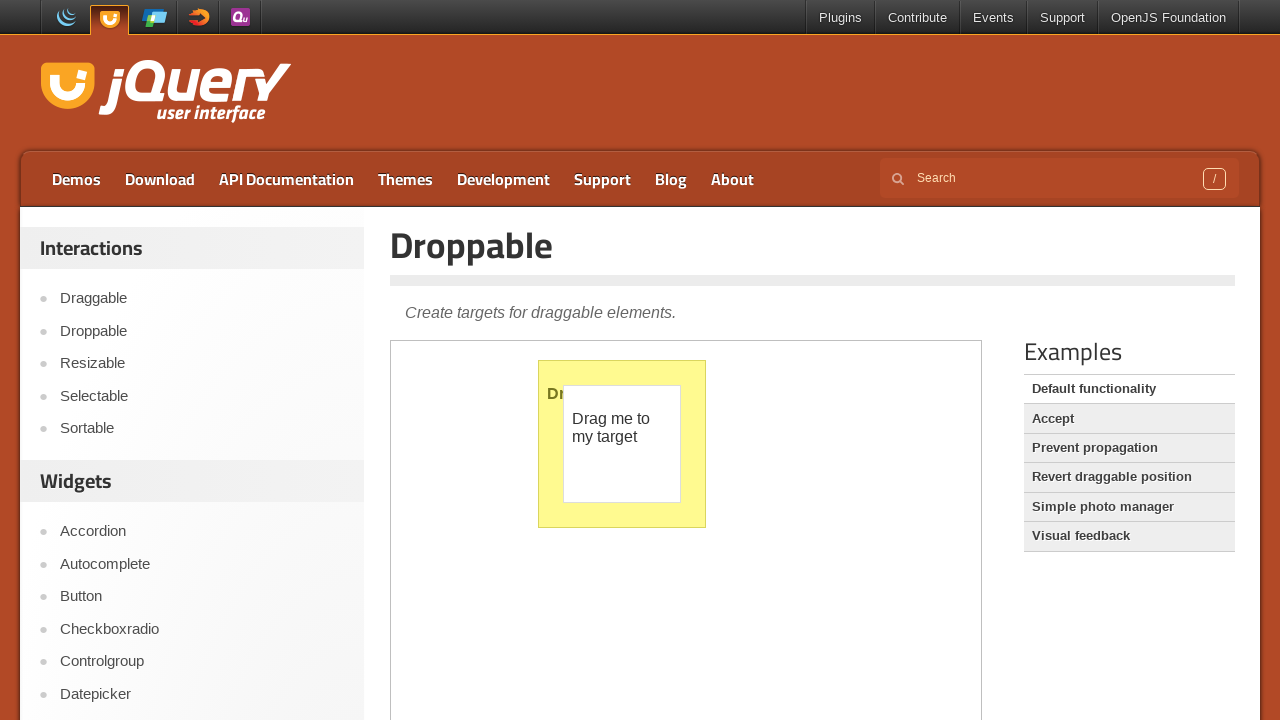